Tests a sample form on GlobalSQA by filling in name, email, and website fields to verify form input functionality.

Starting URL: https://www.globalsqa.com/samplepagetest/

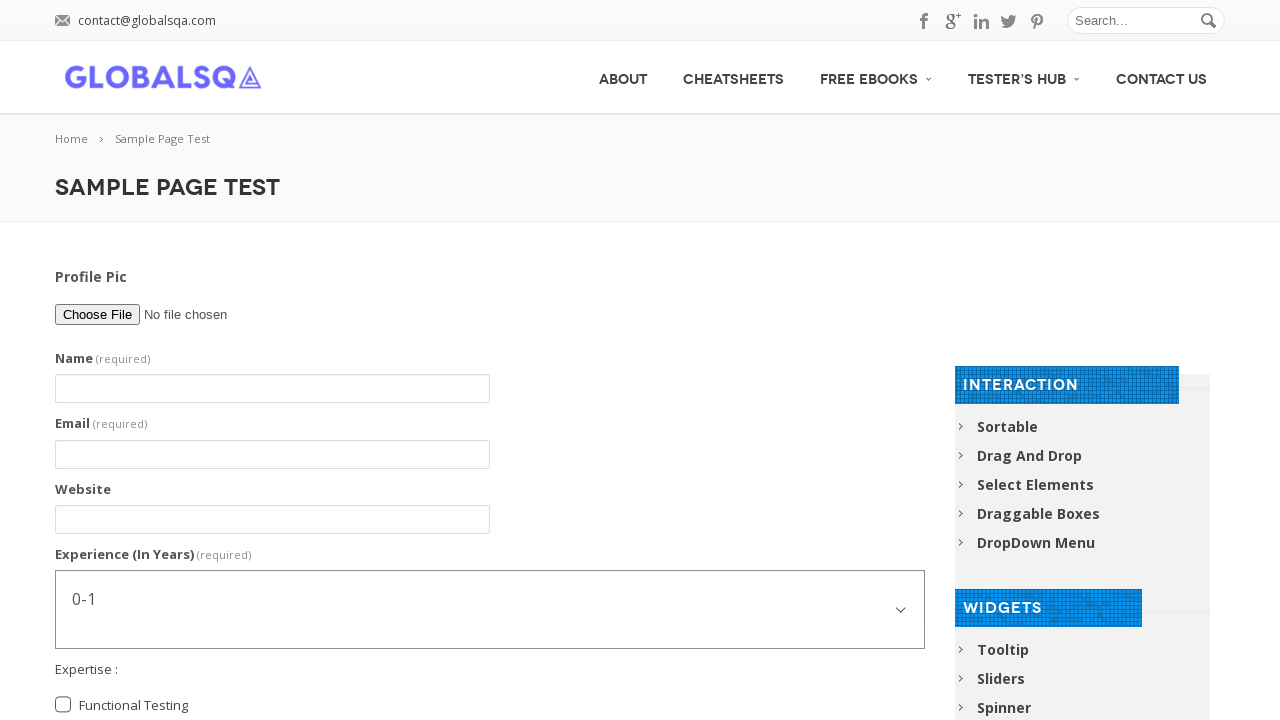

Filled name field with 'ishwar' on //*[@id='g2599-name']
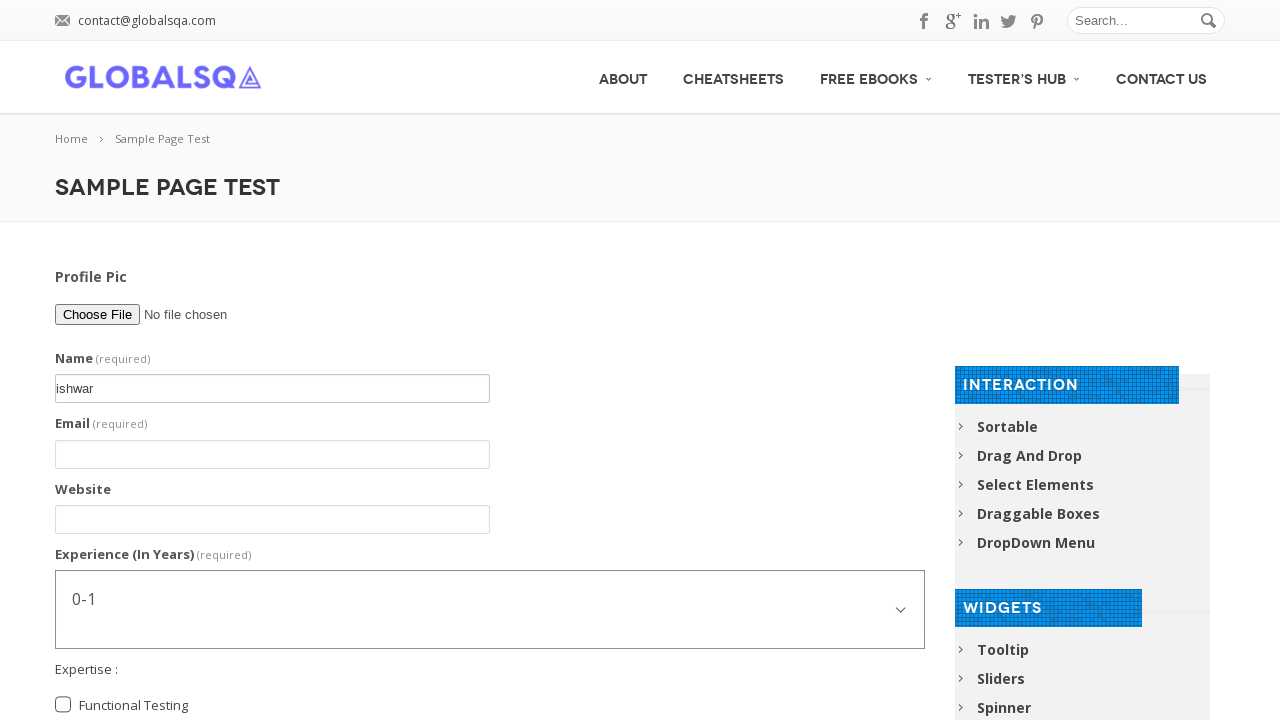

Filled email field with 'utaneishwar@gmail.com' on //*[@id='g2599-email']
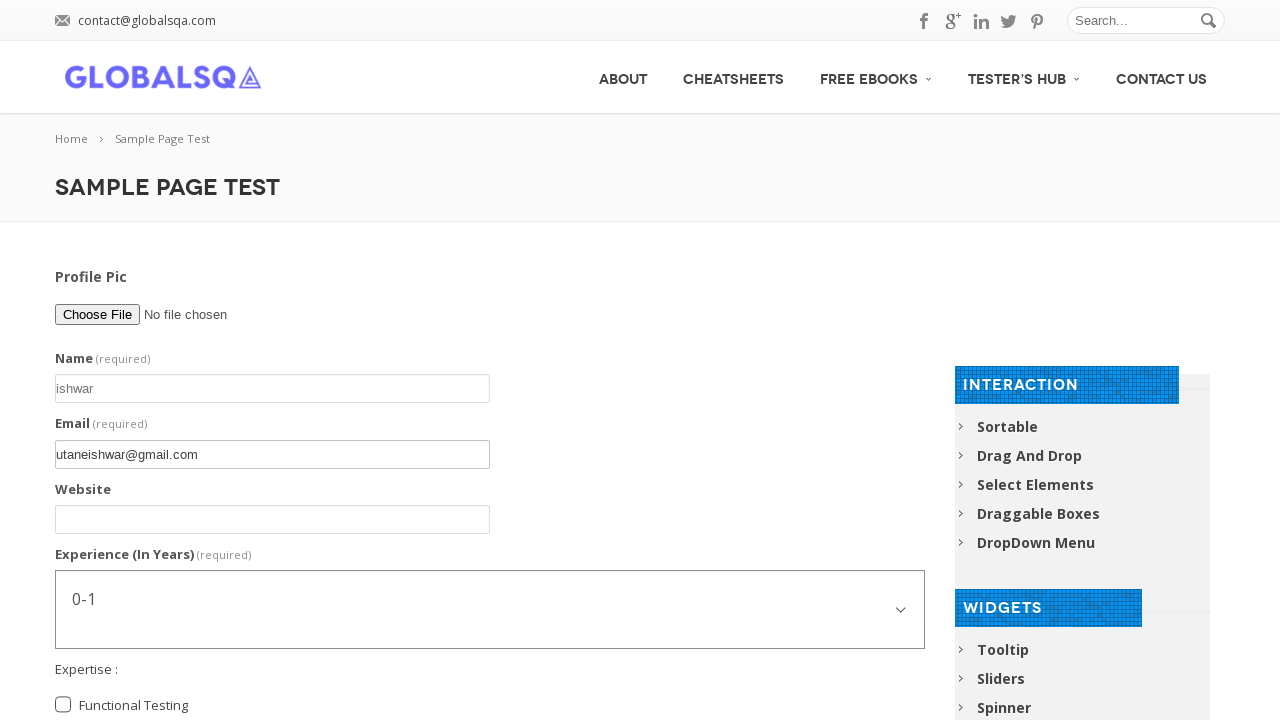

Filled website field with 'Amazon.com' on //*[@id='g2599-website']
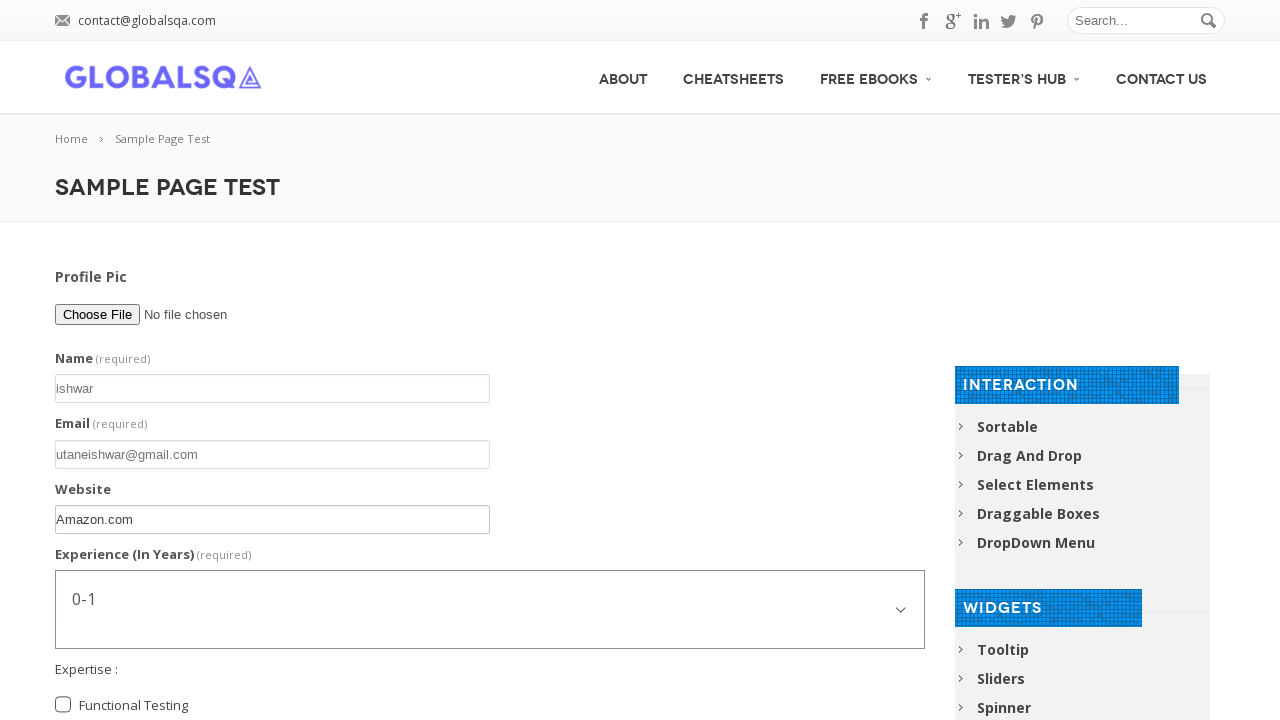

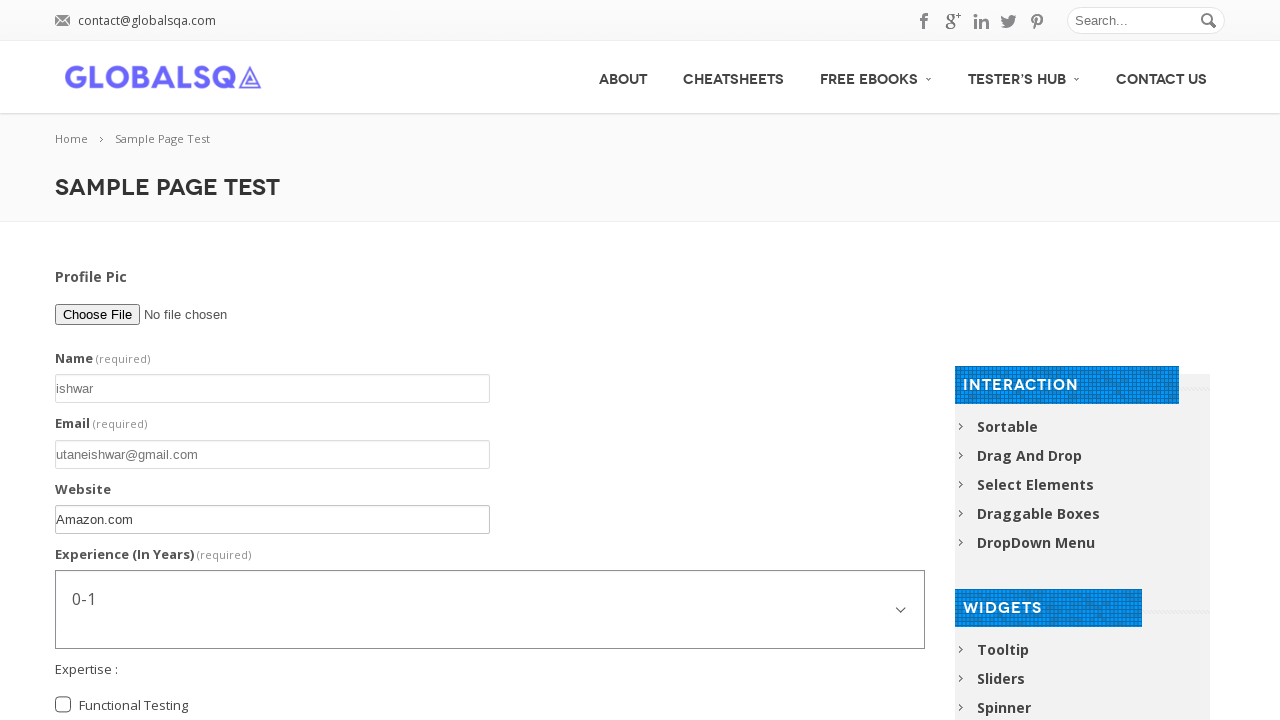